Tests drag and drop functionality by dragging an element from source to target location

Starting URL: https://www.leafground.com/drag.xhtml

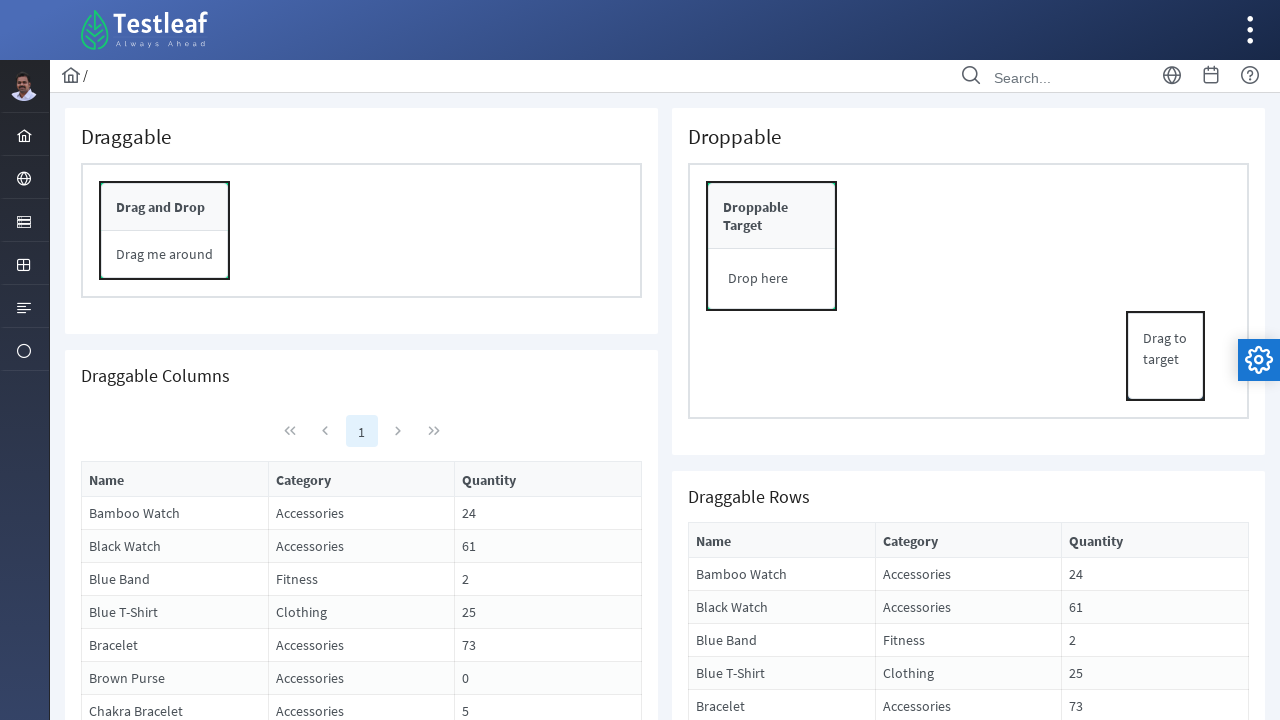

Located draggable element
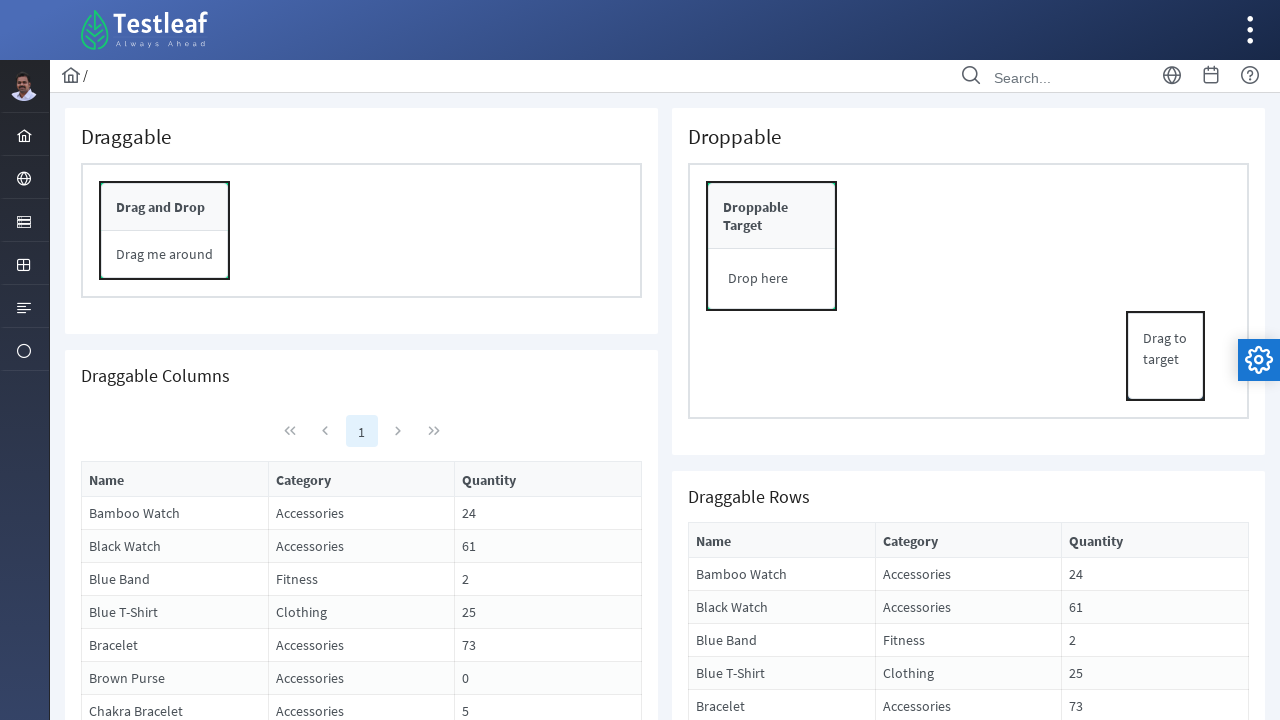

Located drop target element
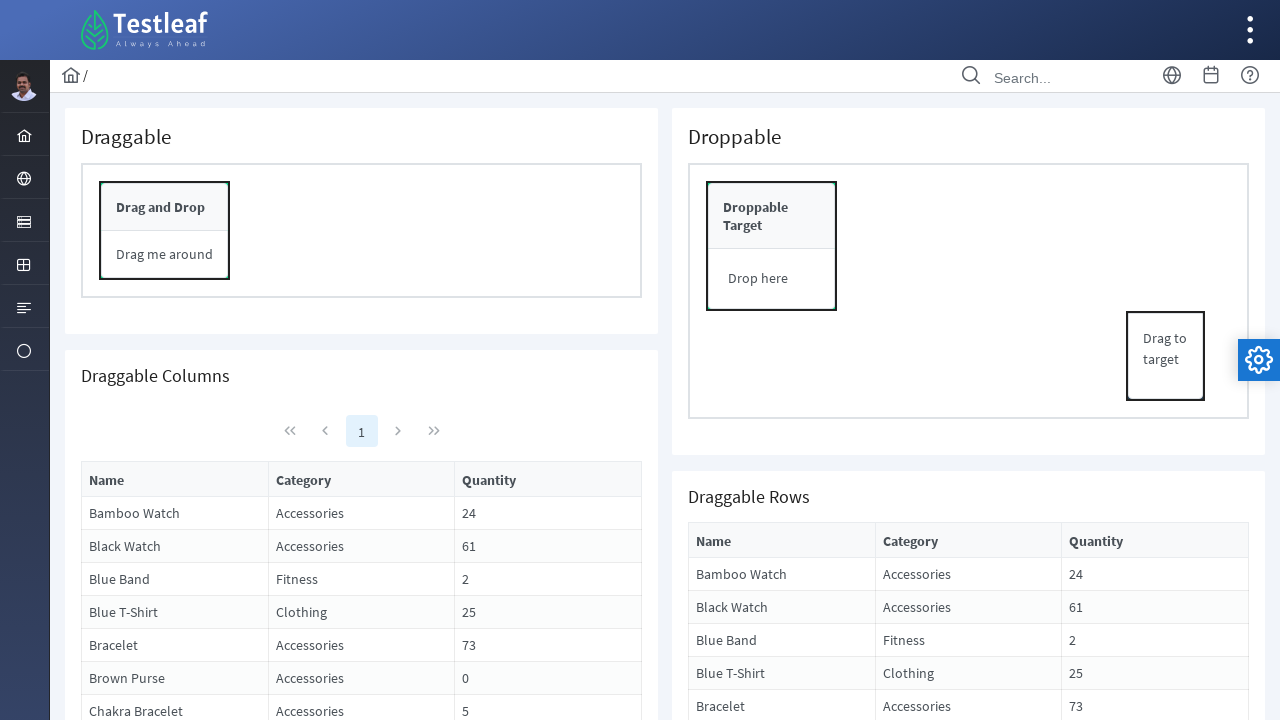

Dragged element from source to target location at (772, 279)
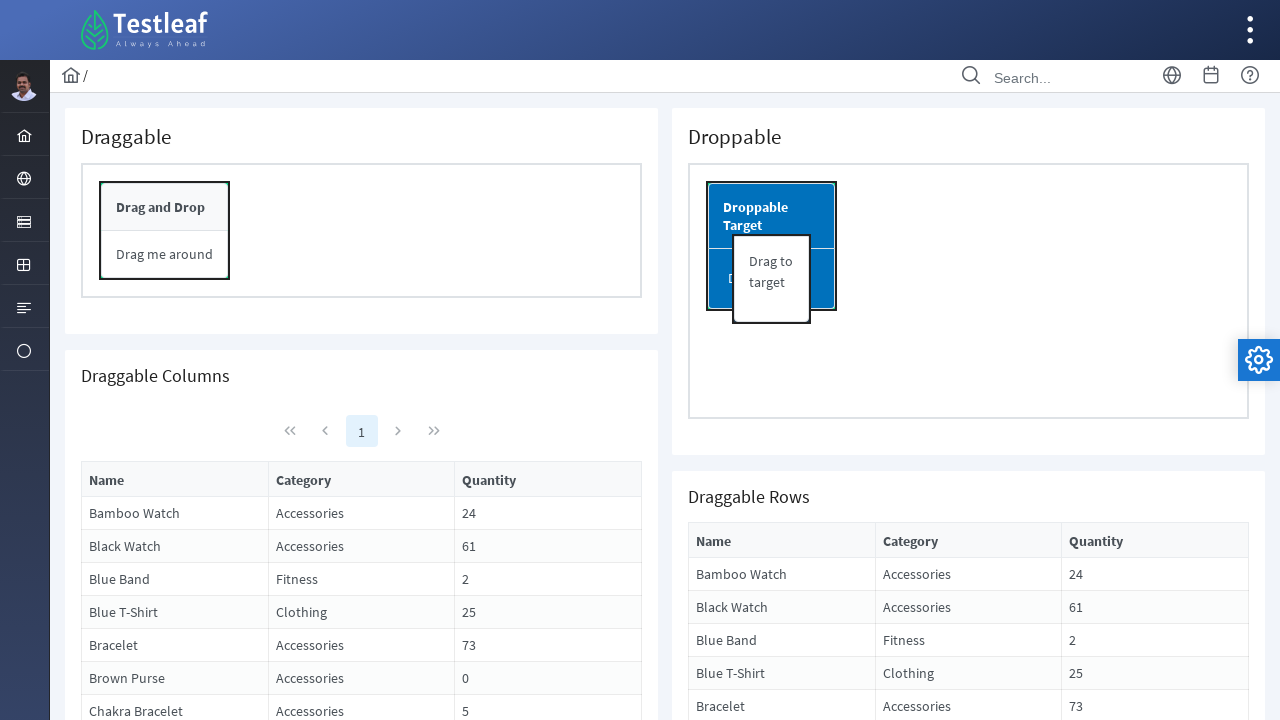

Waited for drag and drop operation to complete
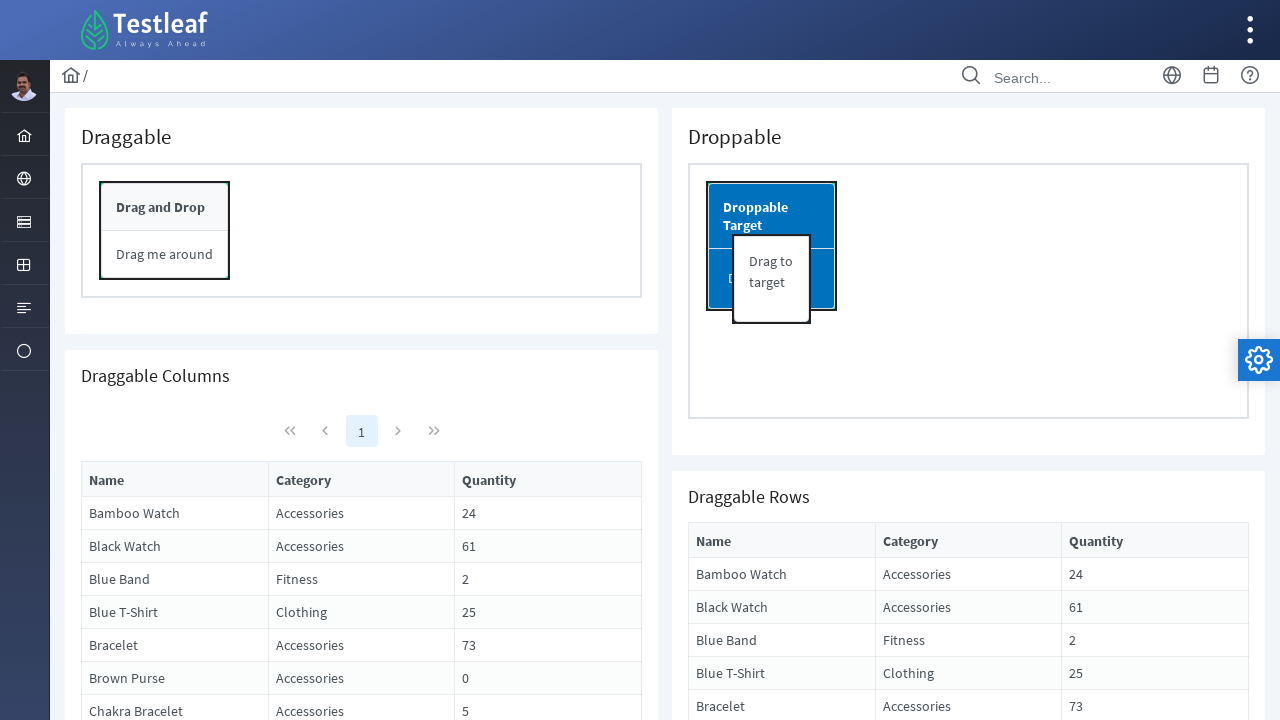

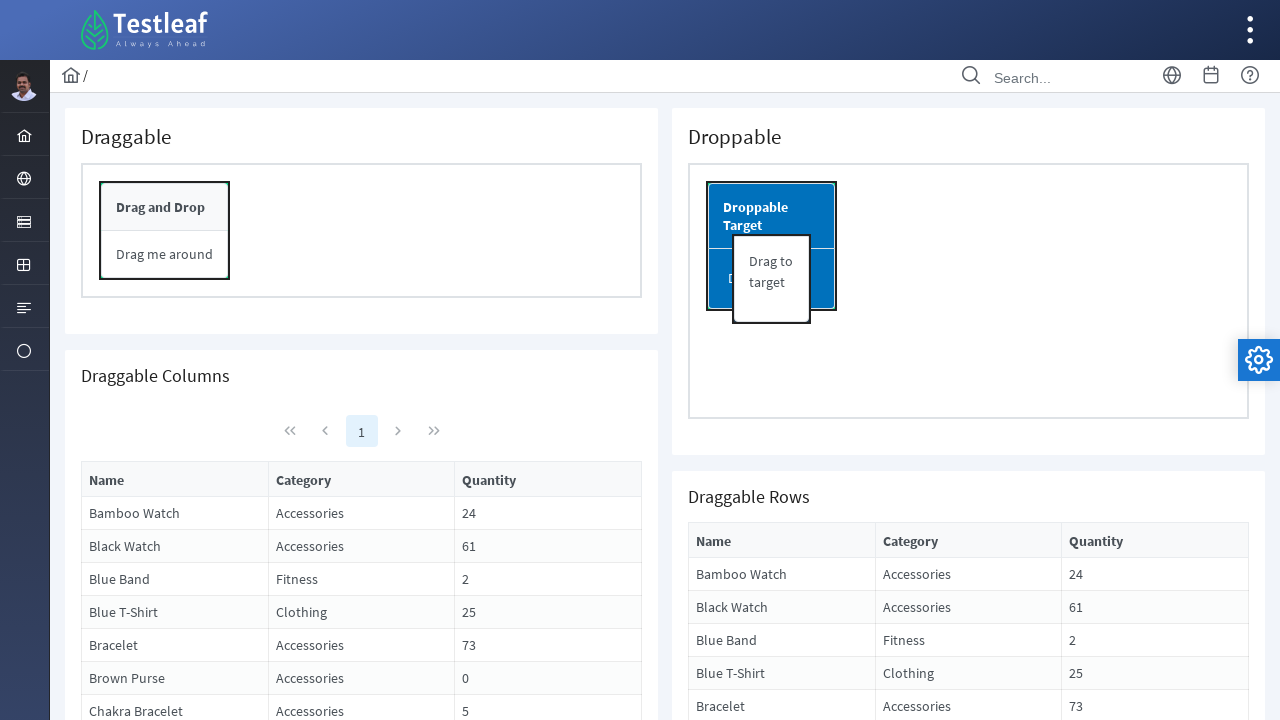